Tests drag and drop functionality by dragging box A to box B's position and verifying the boxes have swapped places

Starting URL: http://the-internet.herokuapp.com/drag_and_drop

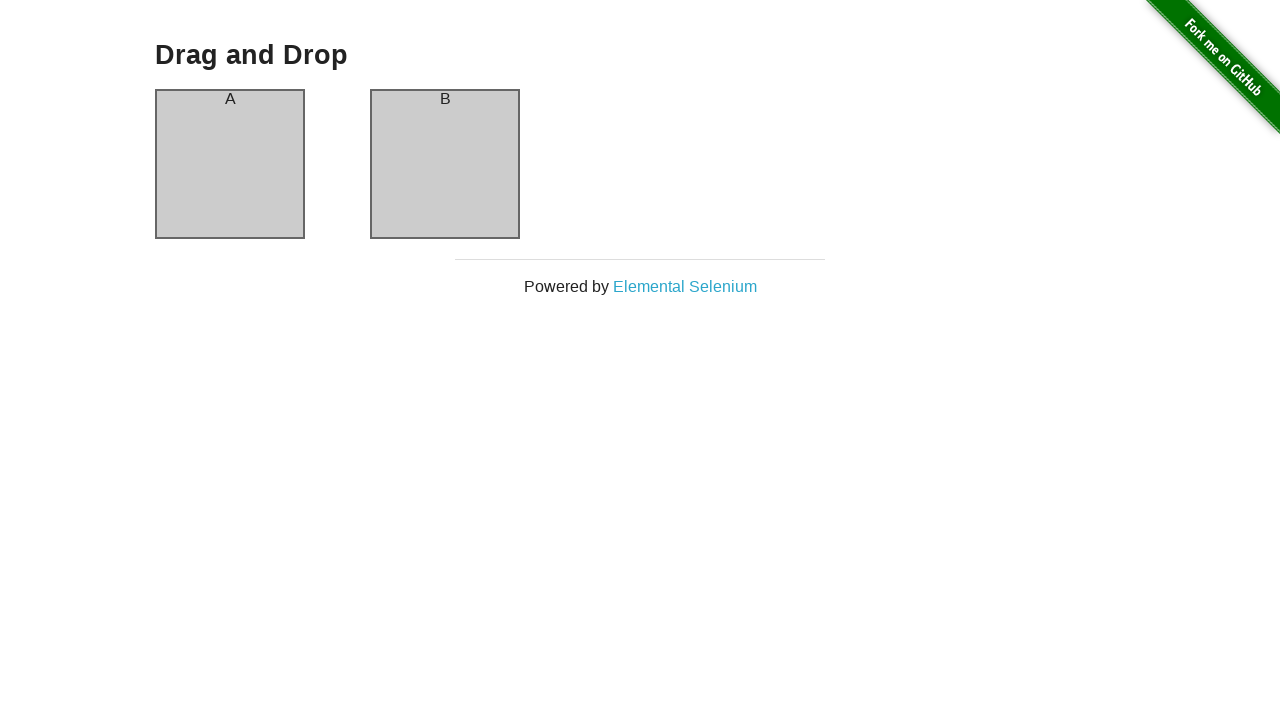

Located box A element
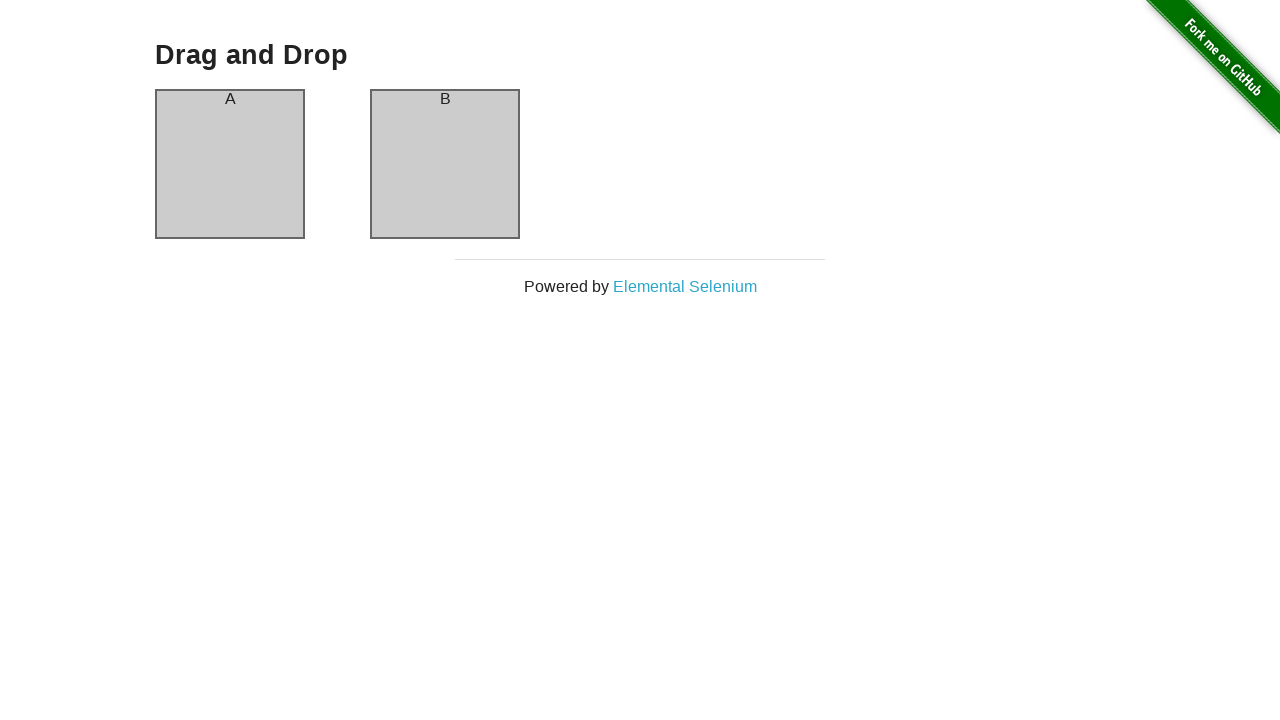

Located box B element
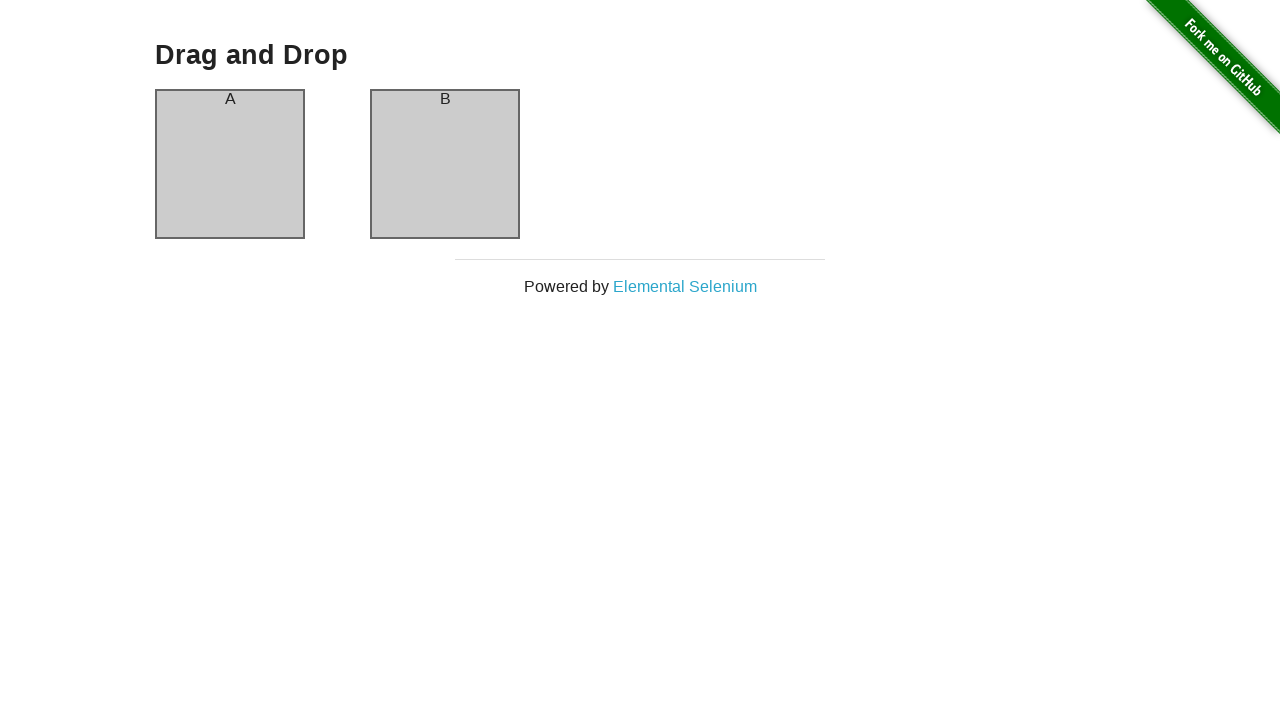

Dragged box A to box B position at (445, 164)
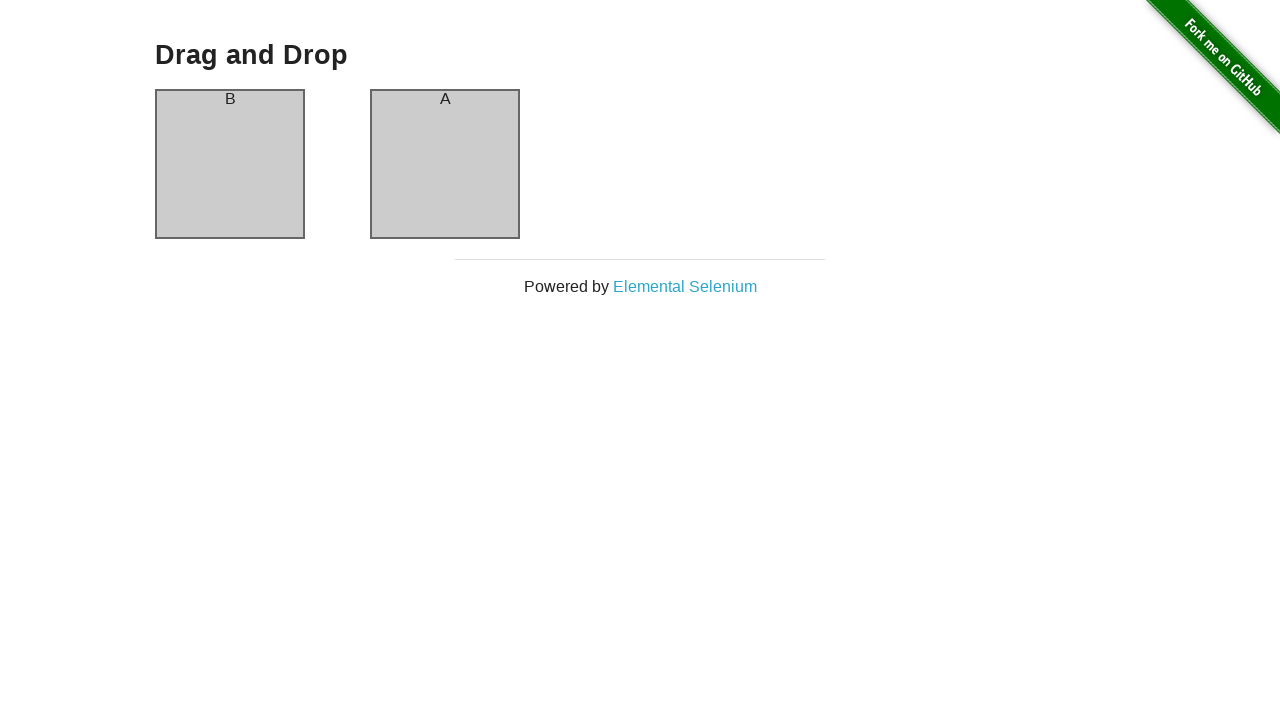

Retrieved header text from column A to verify swap
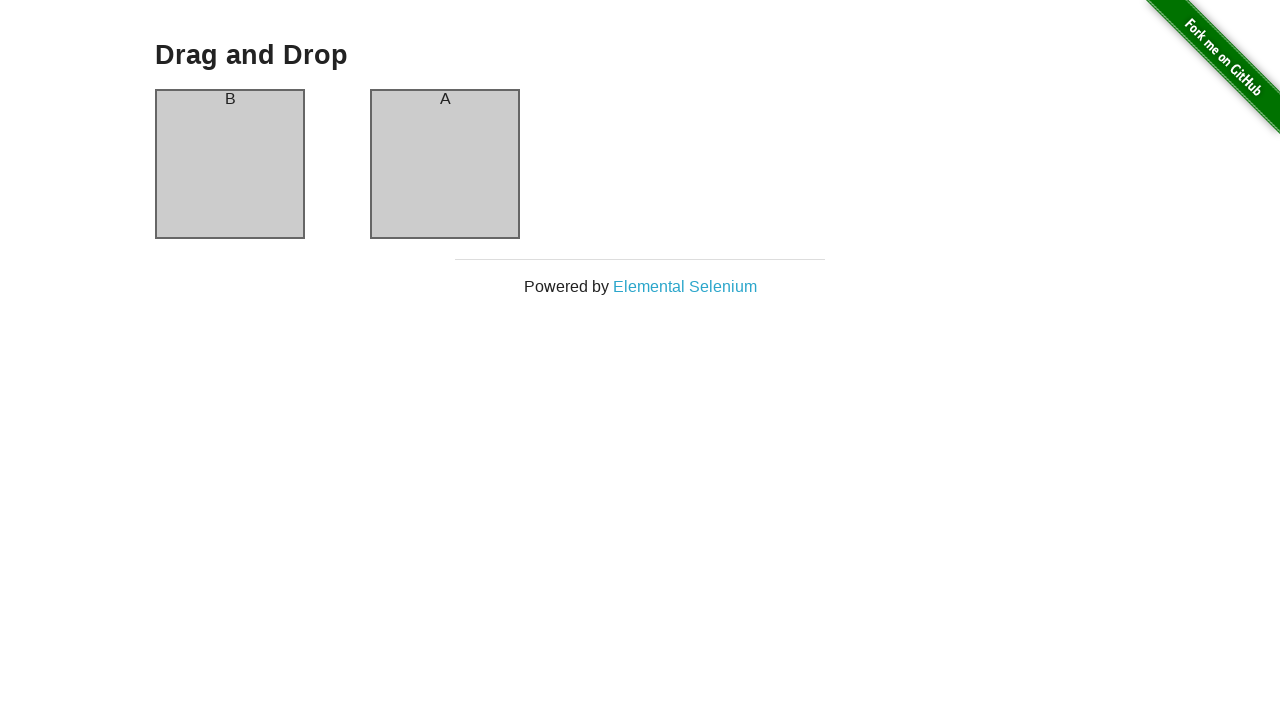

Verified boxes have swapped places - column A now shows header 'B'
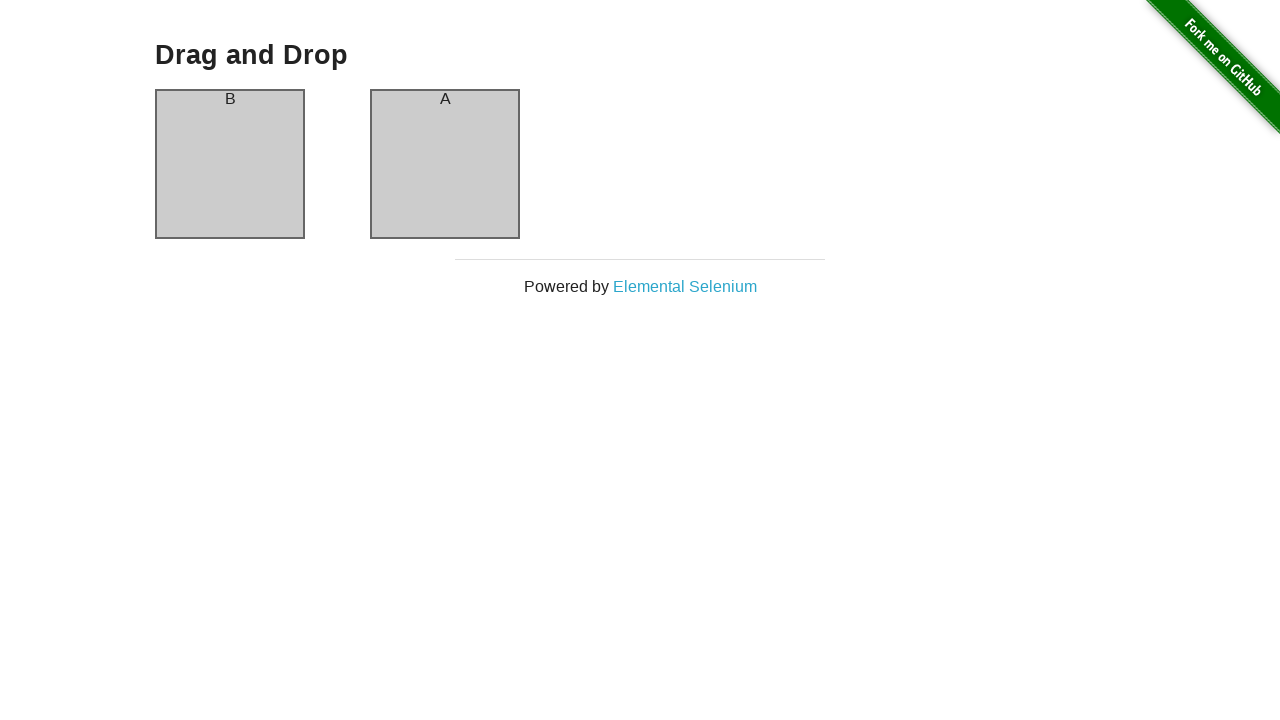

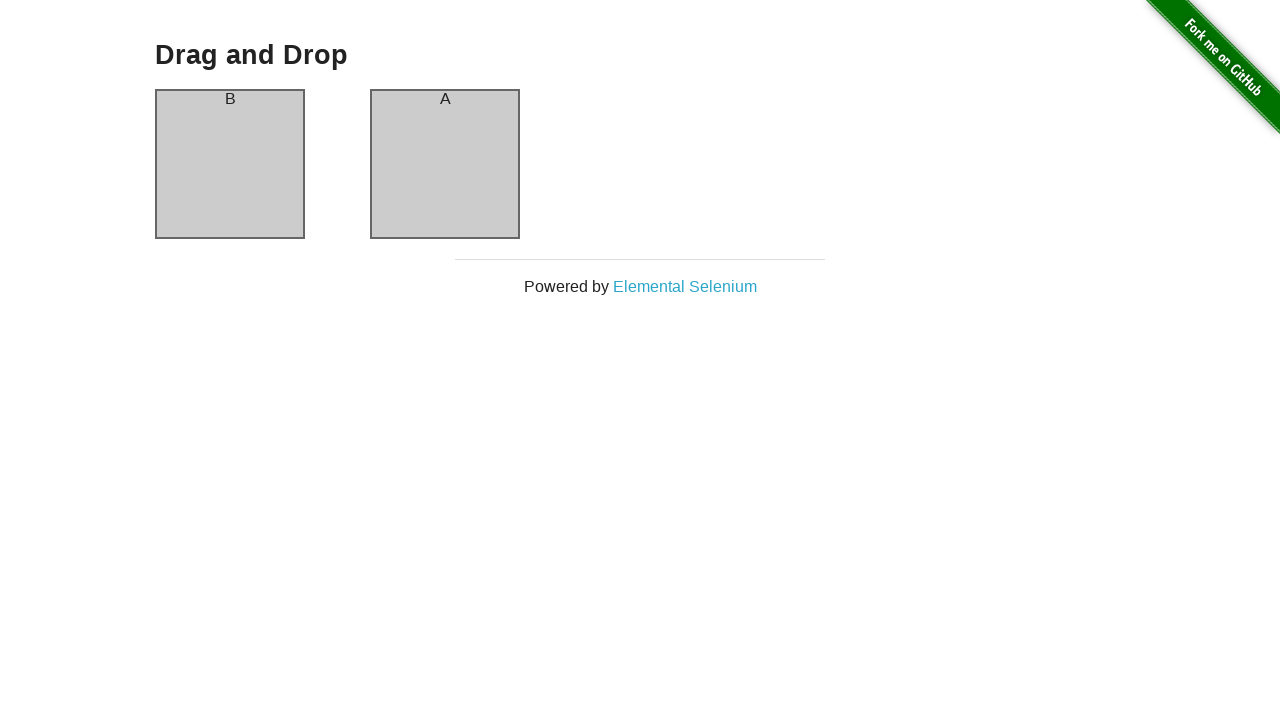